Tests that the text input field is cleared after adding a todo item.

Starting URL: https://demo.playwright.dev/todomvc

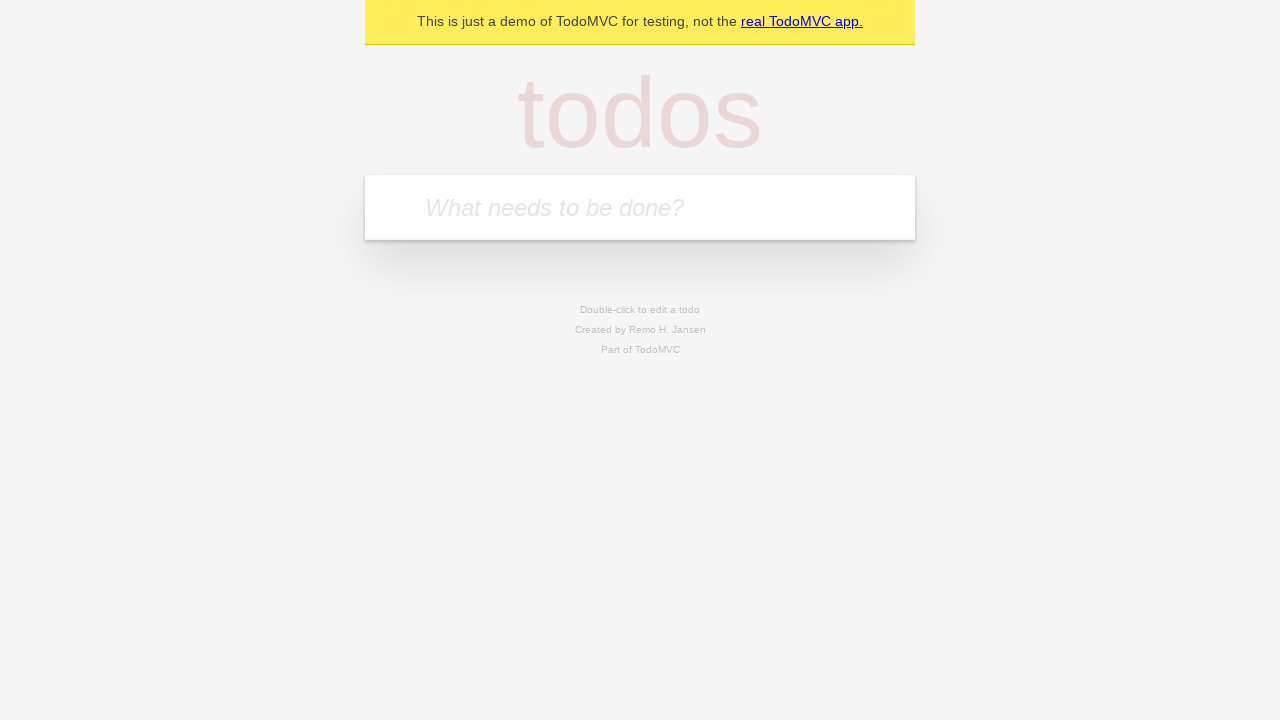

Located the todo input field with placeholder 'What needs to be done?'
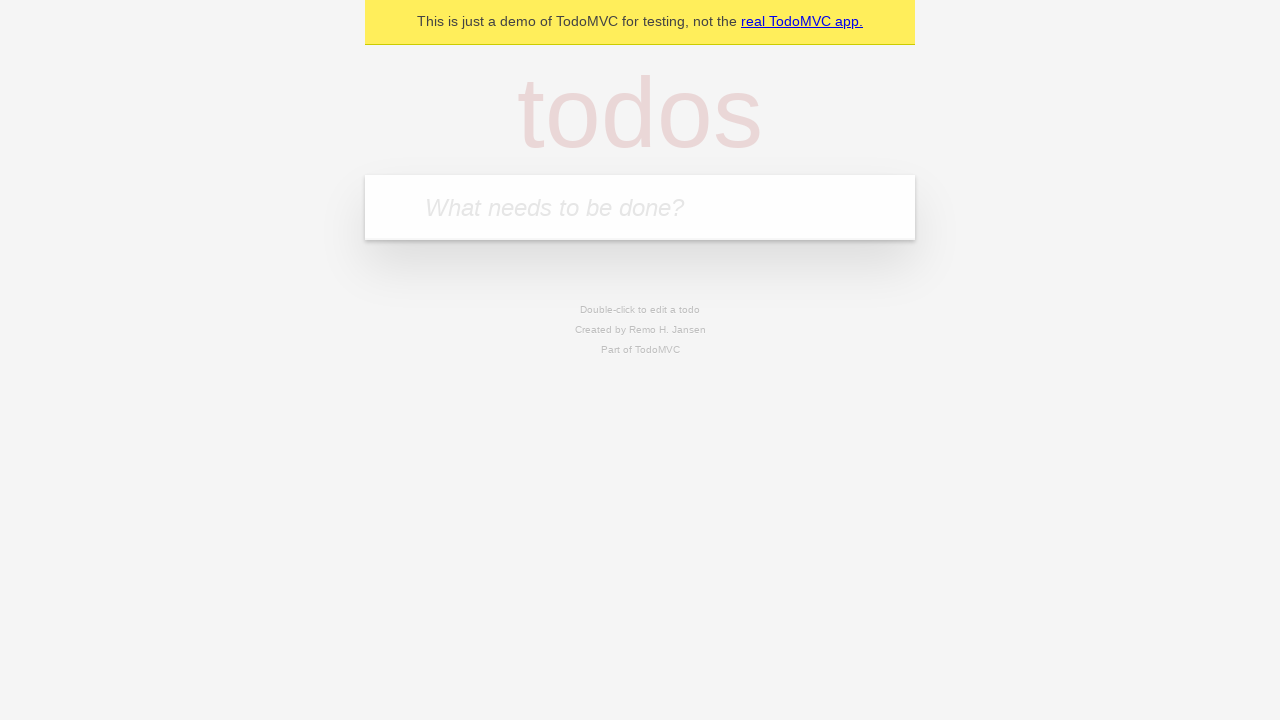

Filled the todo input field with 'buy some cheese' on internal:attr=[placeholder="What needs to be done?"i]
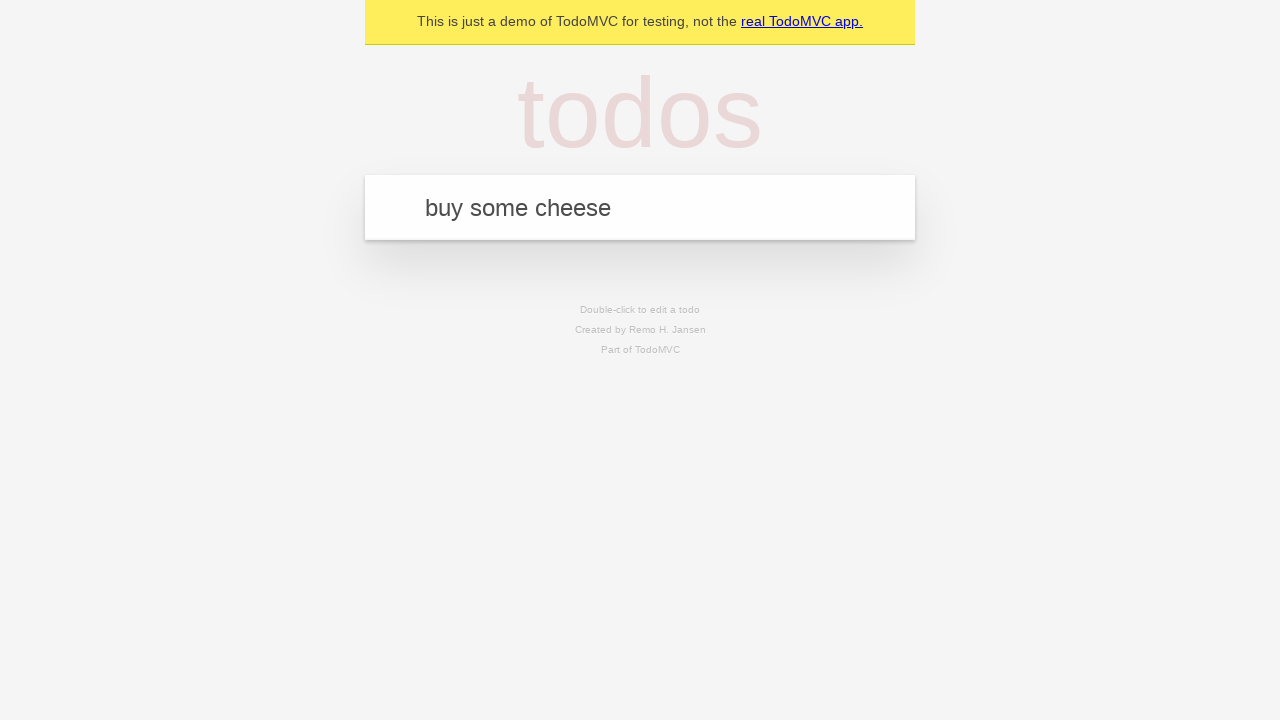

Pressed Enter to add the todo item on internal:attr=[placeholder="What needs to be done?"i]
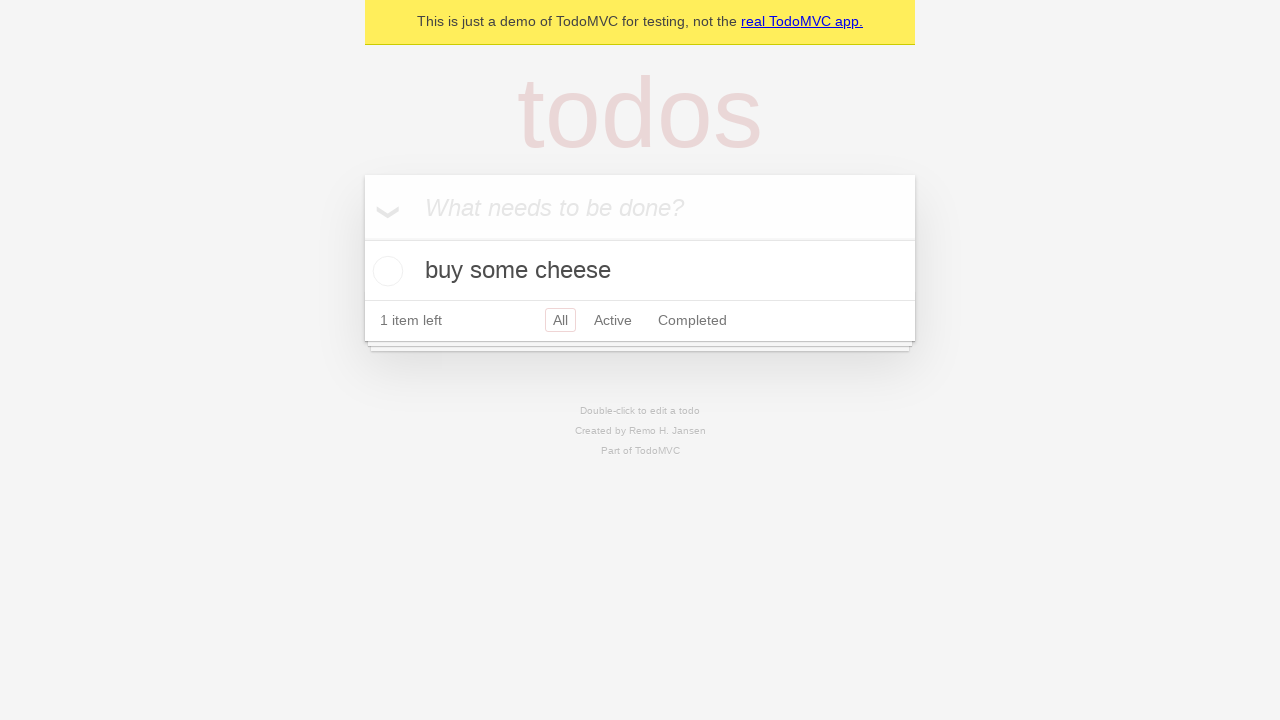

Todo item successfully added and visible
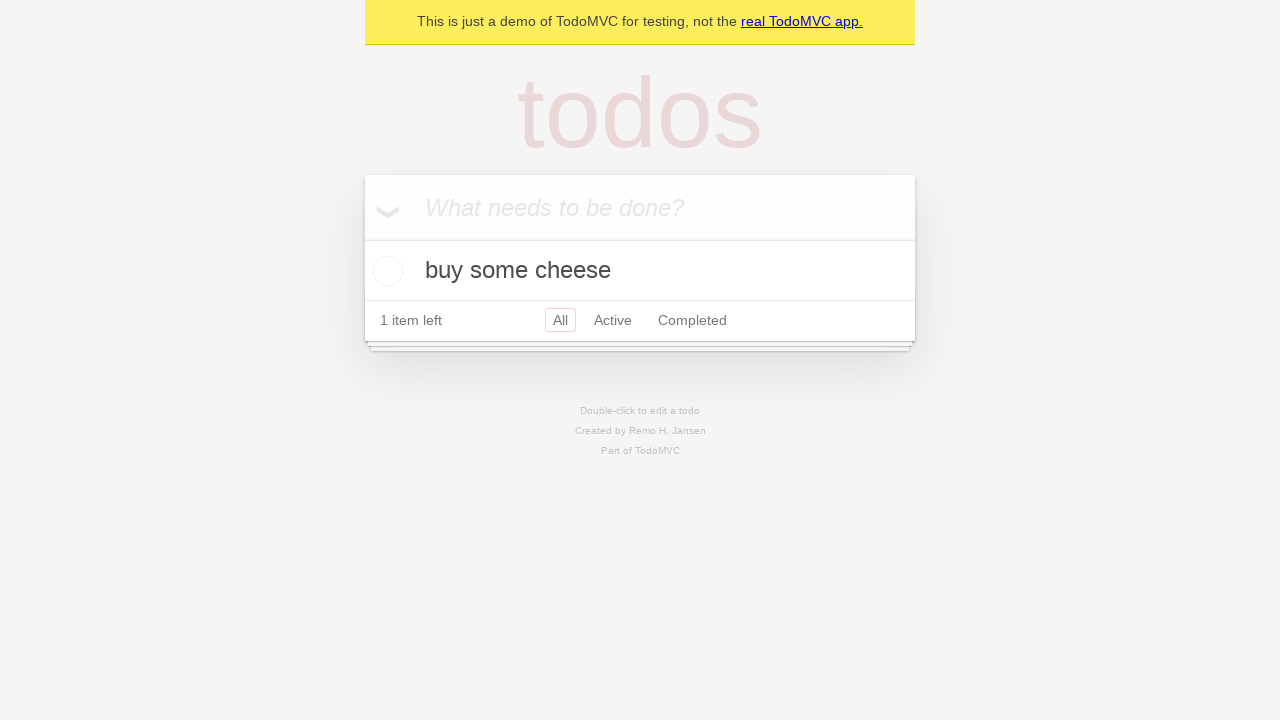

Verified that the text input field has been cleared
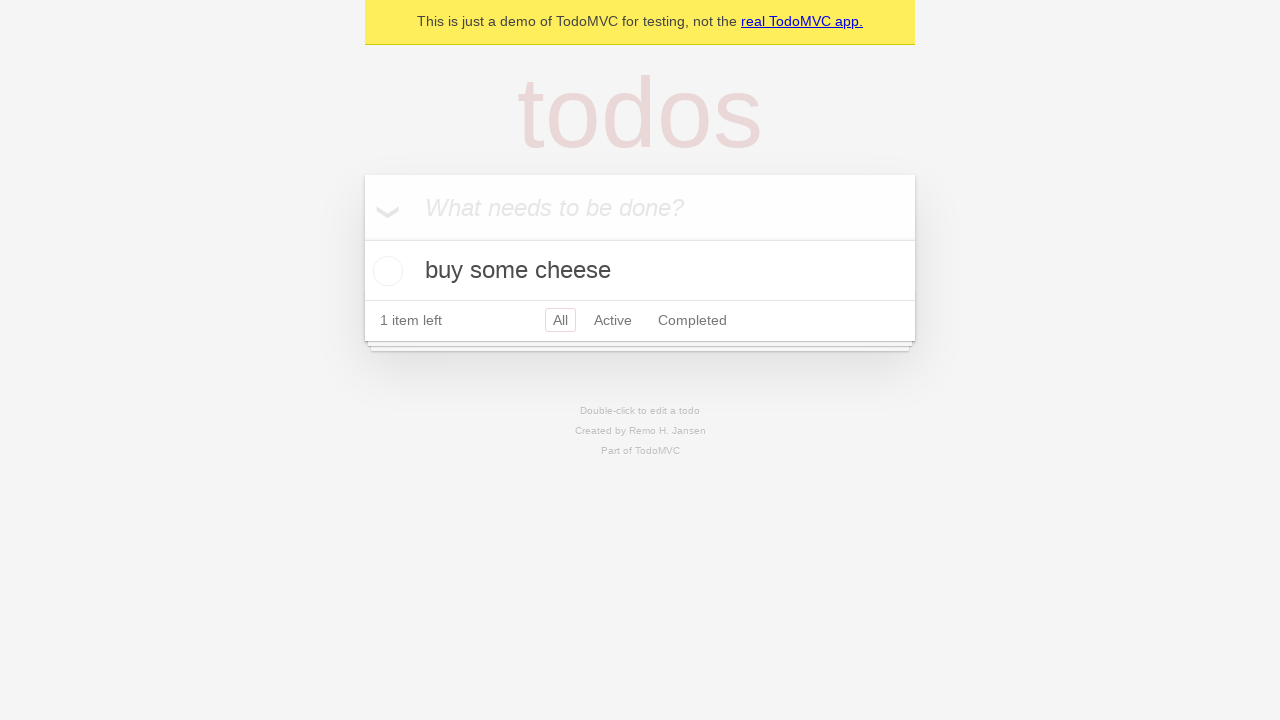

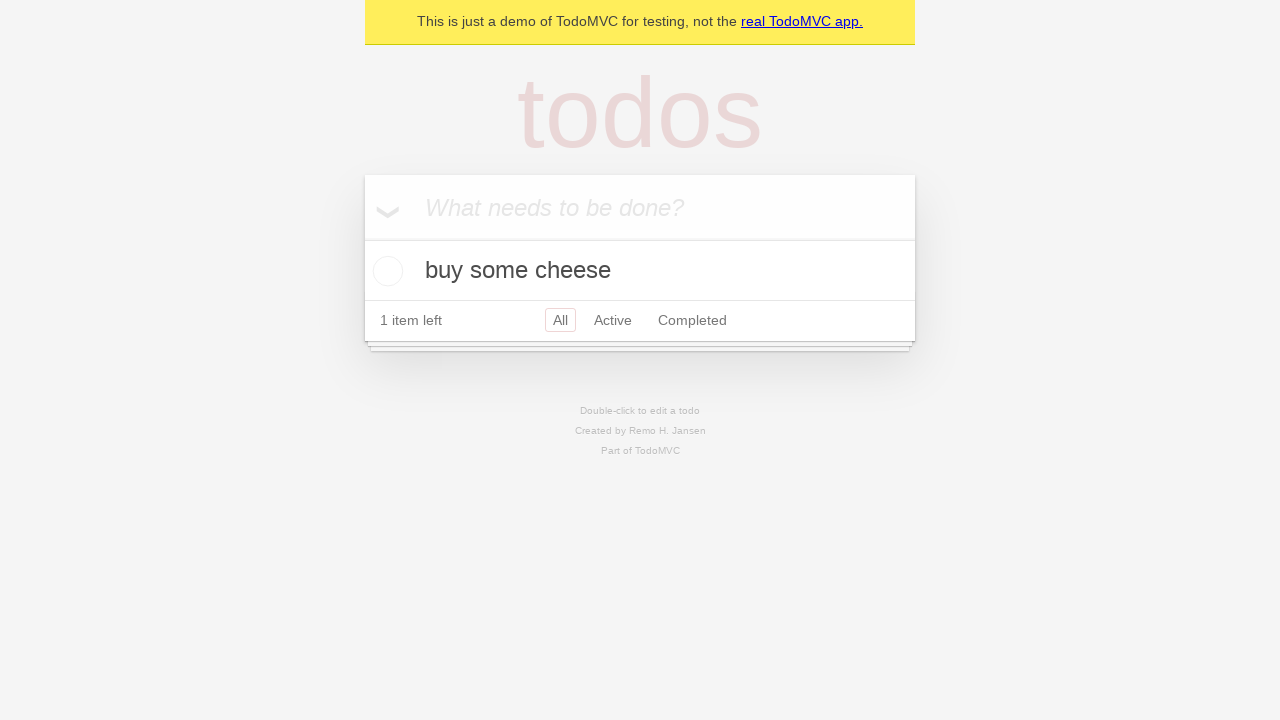